Tests visibility of text elements by verifying a text box is visible, clicking to hide it, and verifying it becomes hidden

Starting URL: https://www.rahulshettyacademy.com/AutomationPractice/

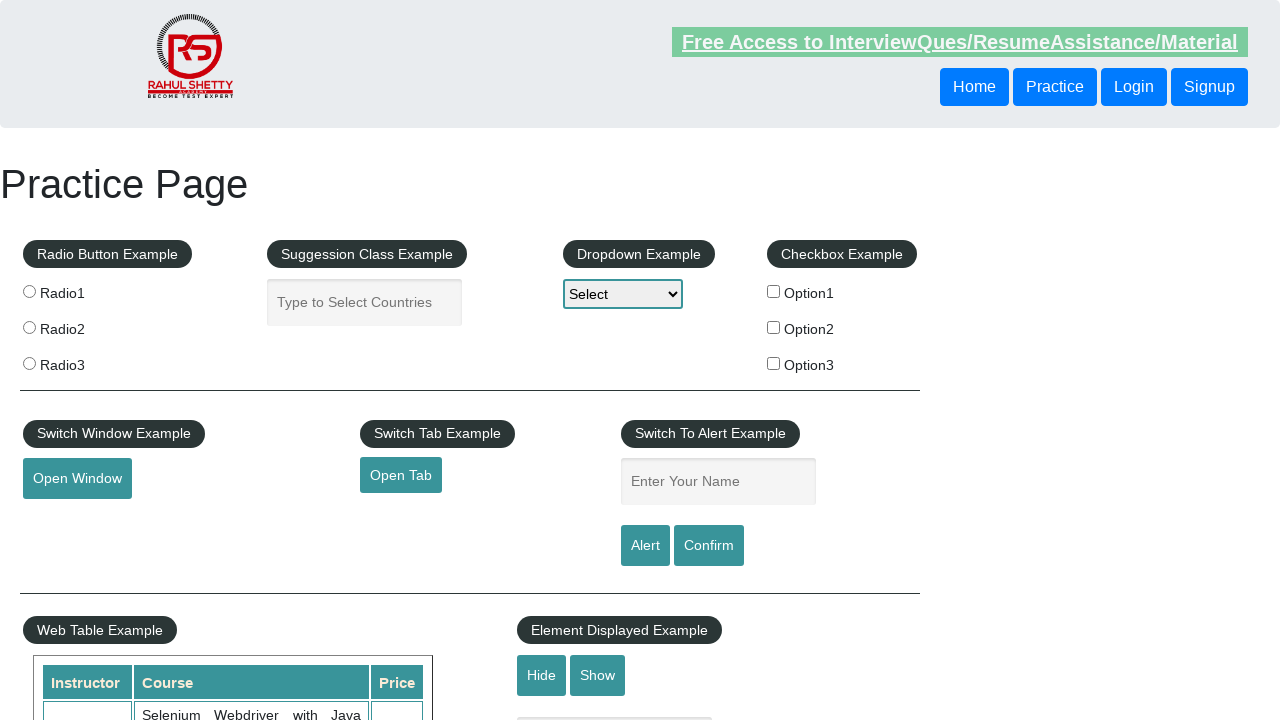

Verified text box is visible
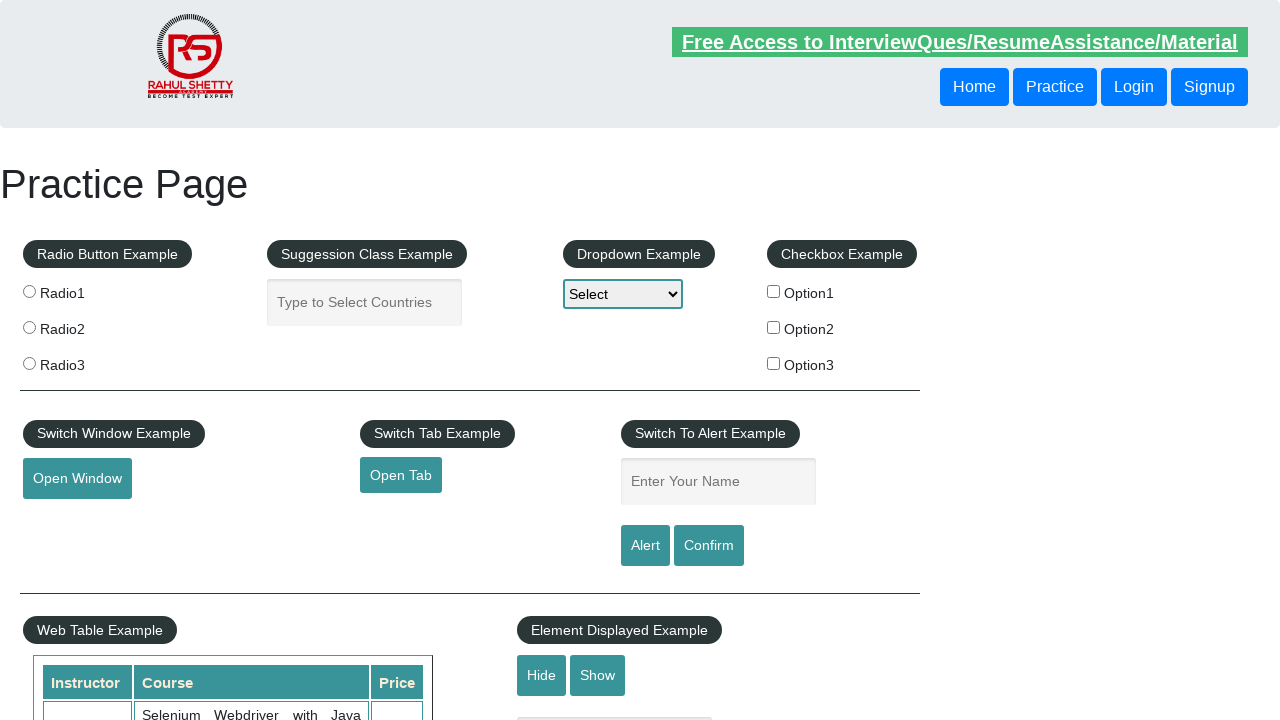

Clicked hide button to hide text box at (542, 675) on #hide-textbox
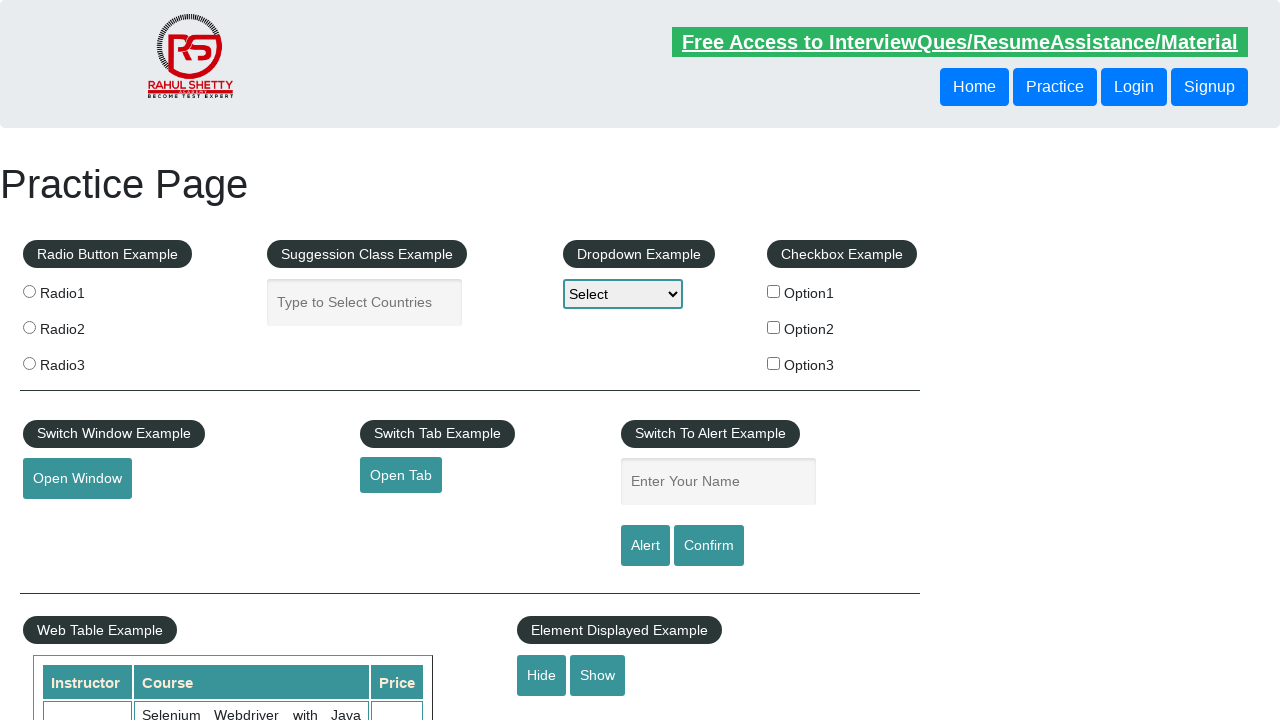

Verified text box is now hidden
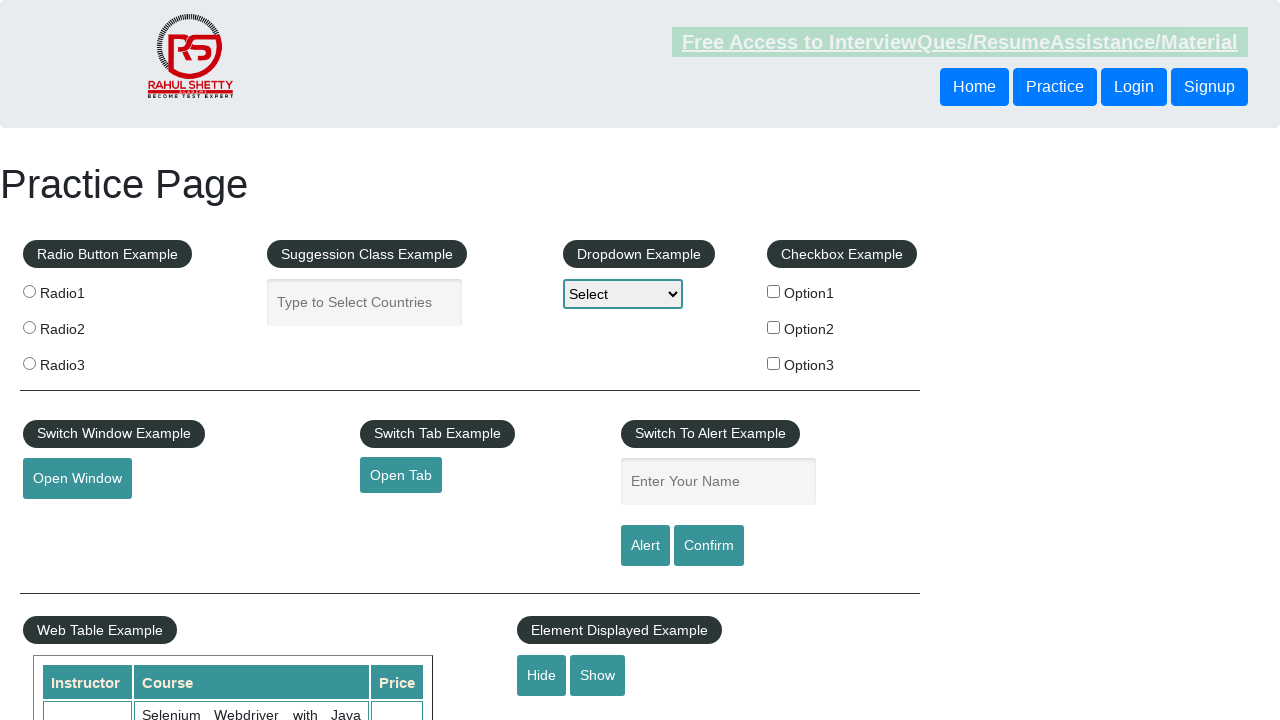

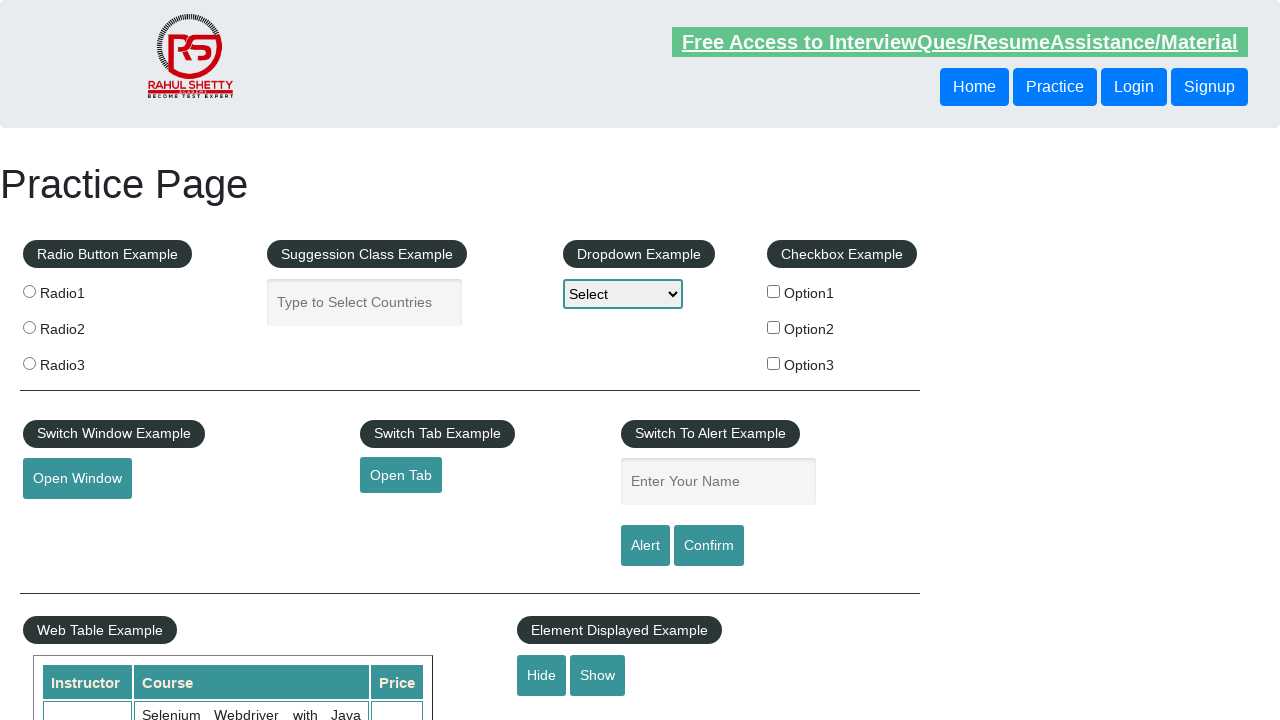